Tests login form validation by clicking the submit button without entering credentials and verifying that a "Required" validation message appears.

Starting URL: https://opensource-demo.orangehrmlive.com/web/index.php/auth/login

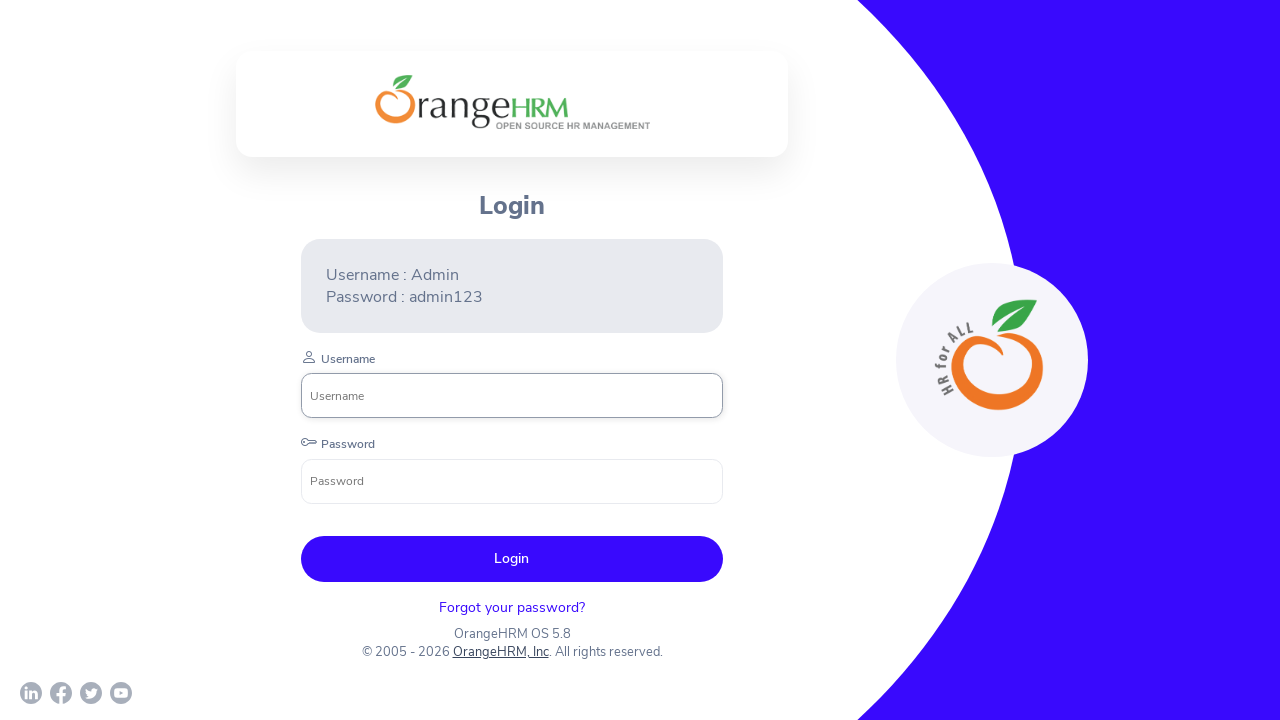

Login page loaded and submit button is visible
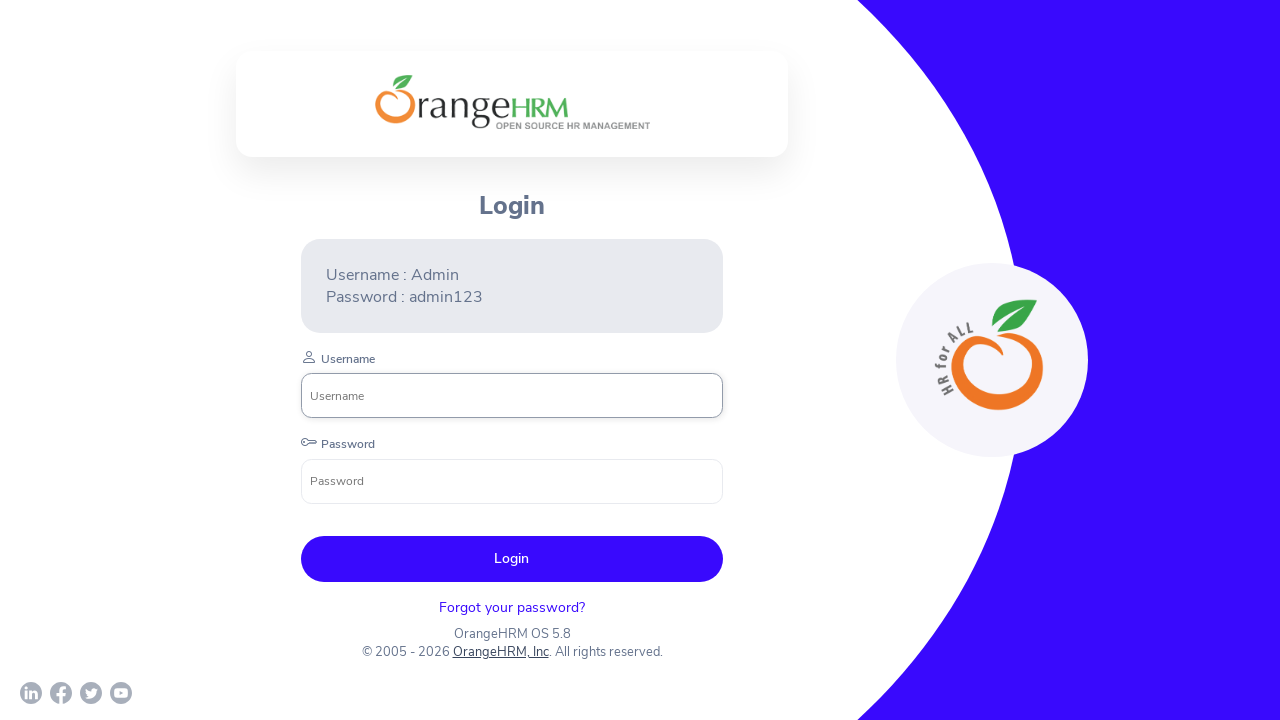

Clicked submit button without entering credentials at (512, 559) on button[type='submit']
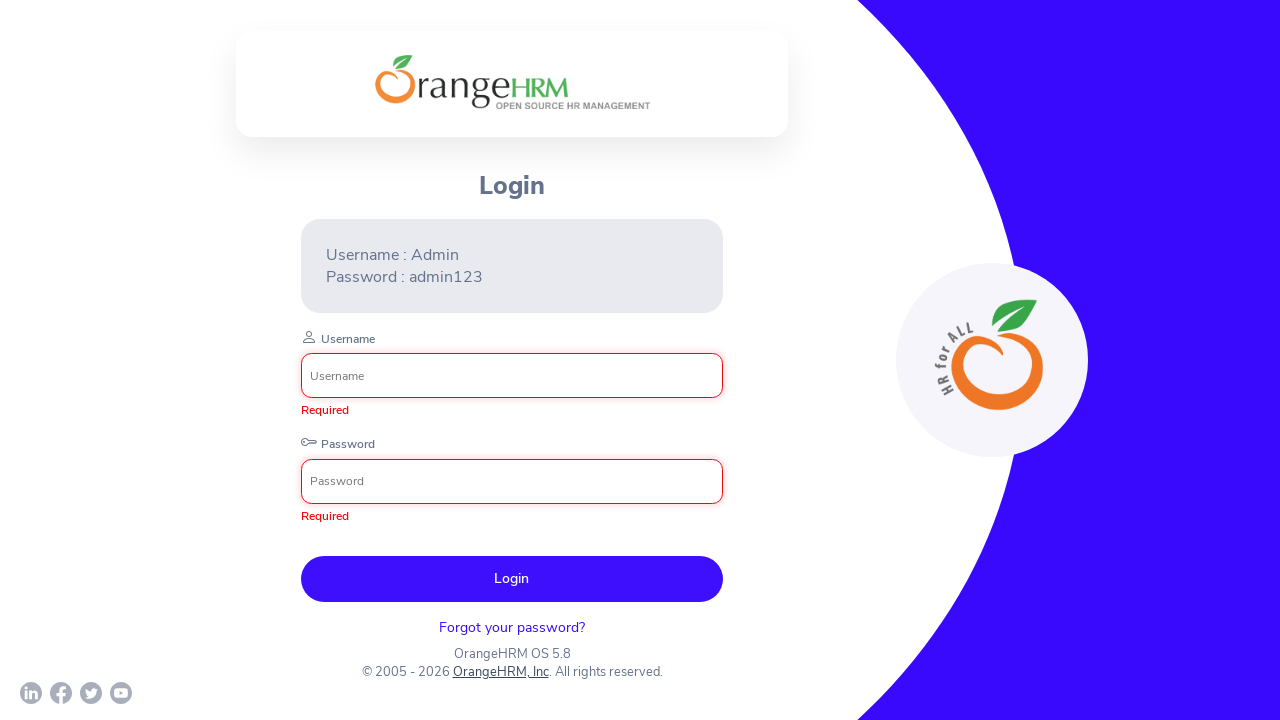

Required validation message appeared on form
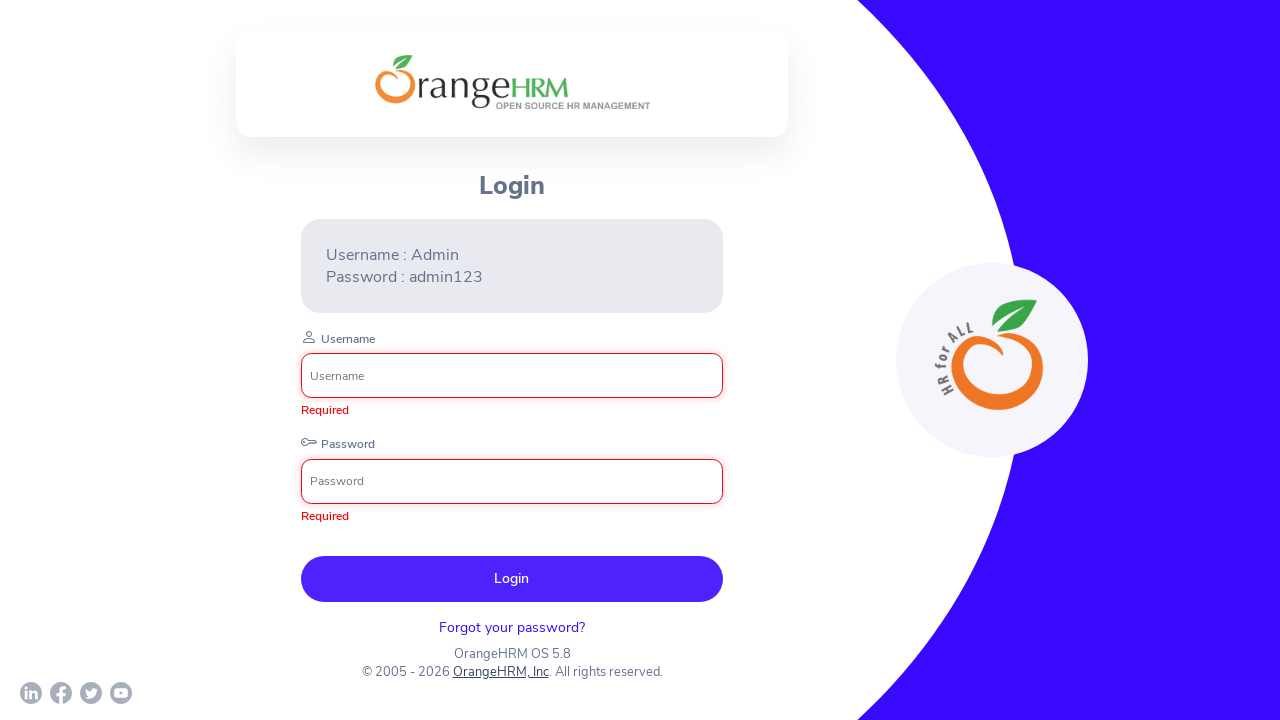

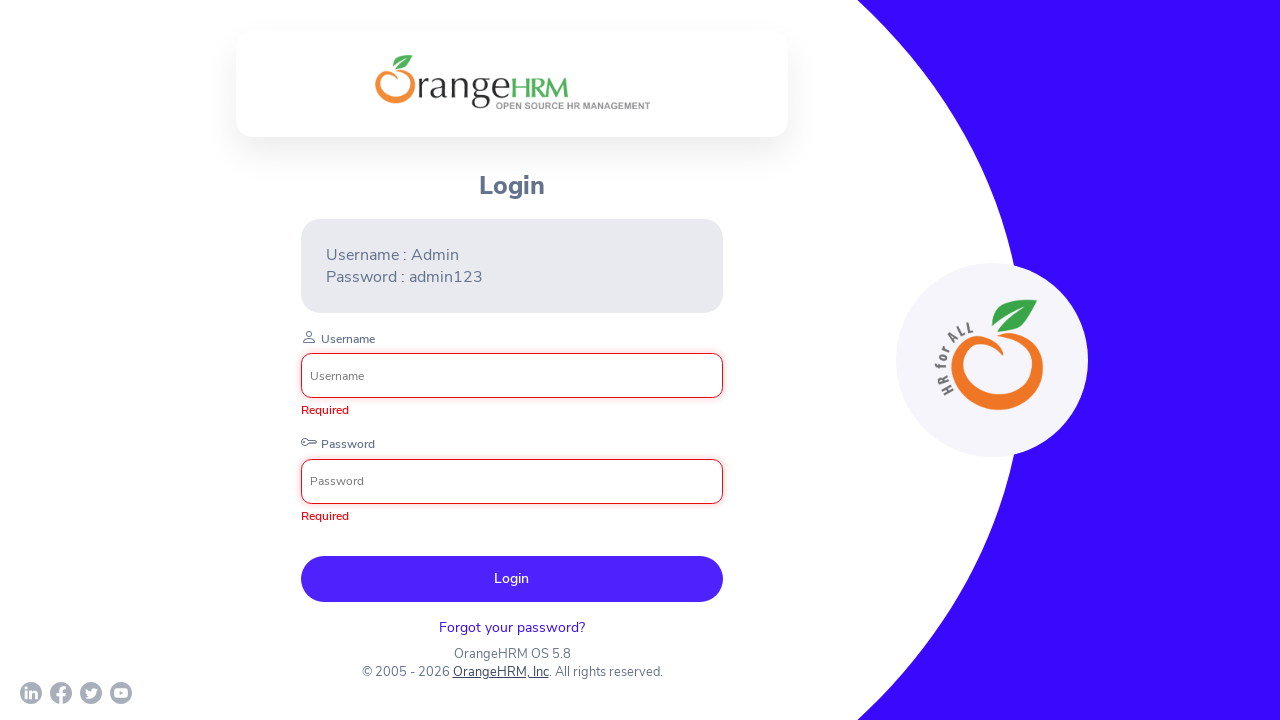